Tests an e-commerce site's search and add-to-cart functionality by searching for products containing "ca", verifying search results, and adding specific items to cart

Starting URL: https://rahulshettyacademy.com/seleniumPractise/#/

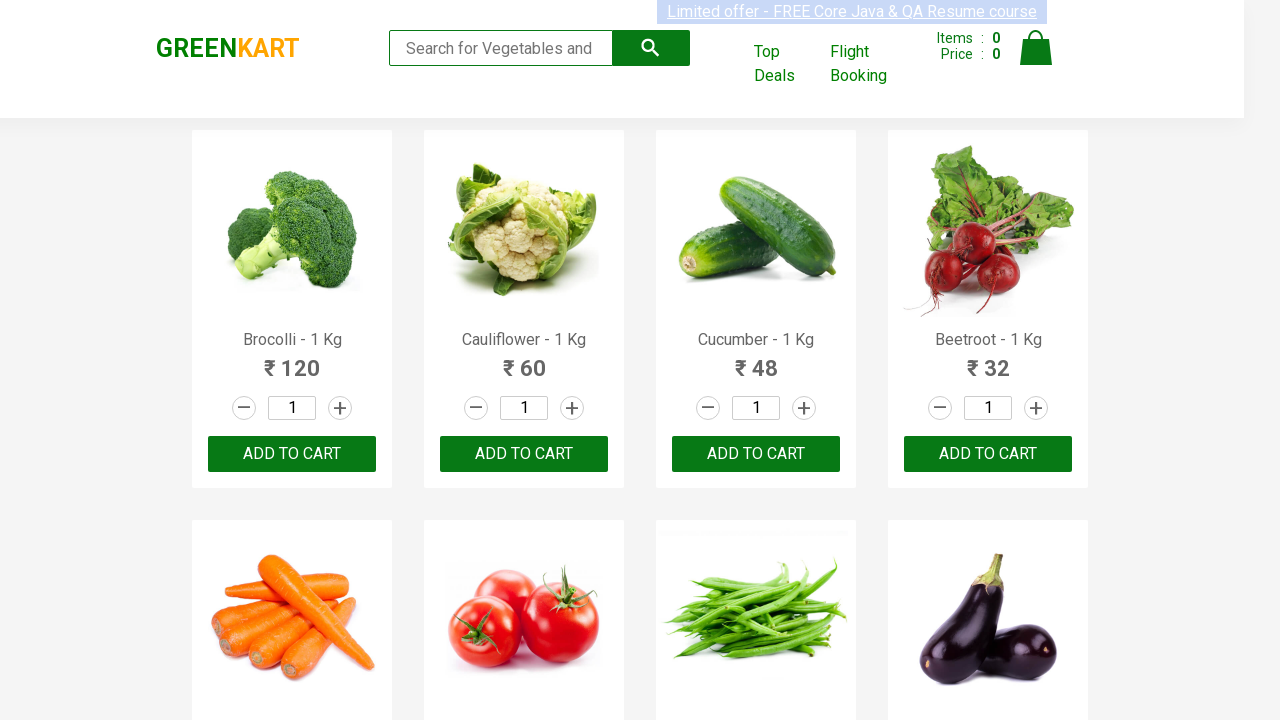

Filled search field with 'ca' on input.search-keyword
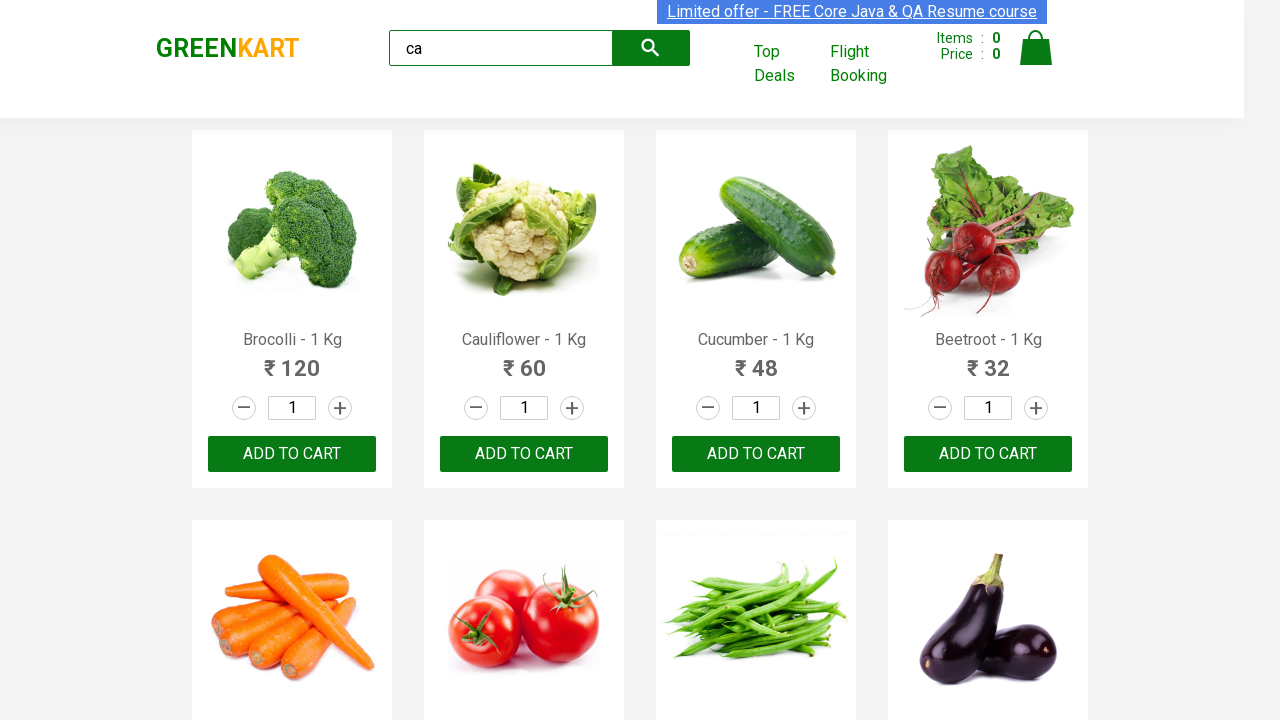

Waited 2 seconds for search results to filter
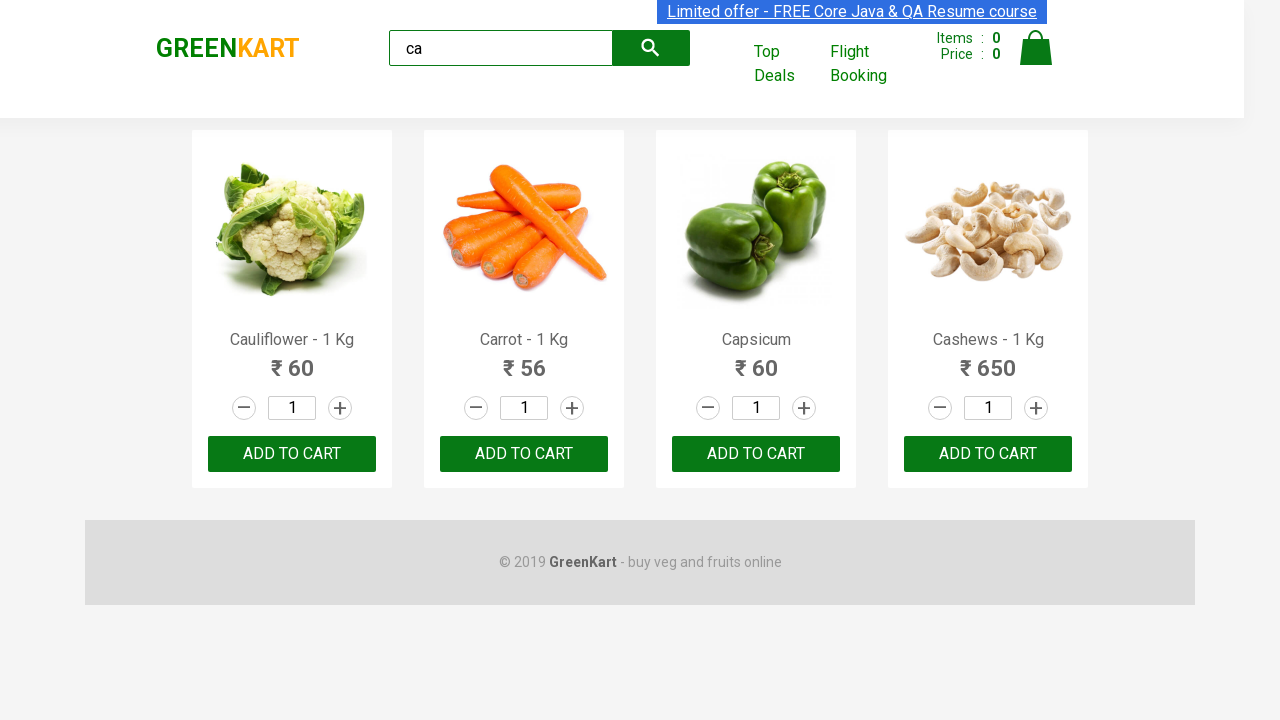

Waited for visible products to appear
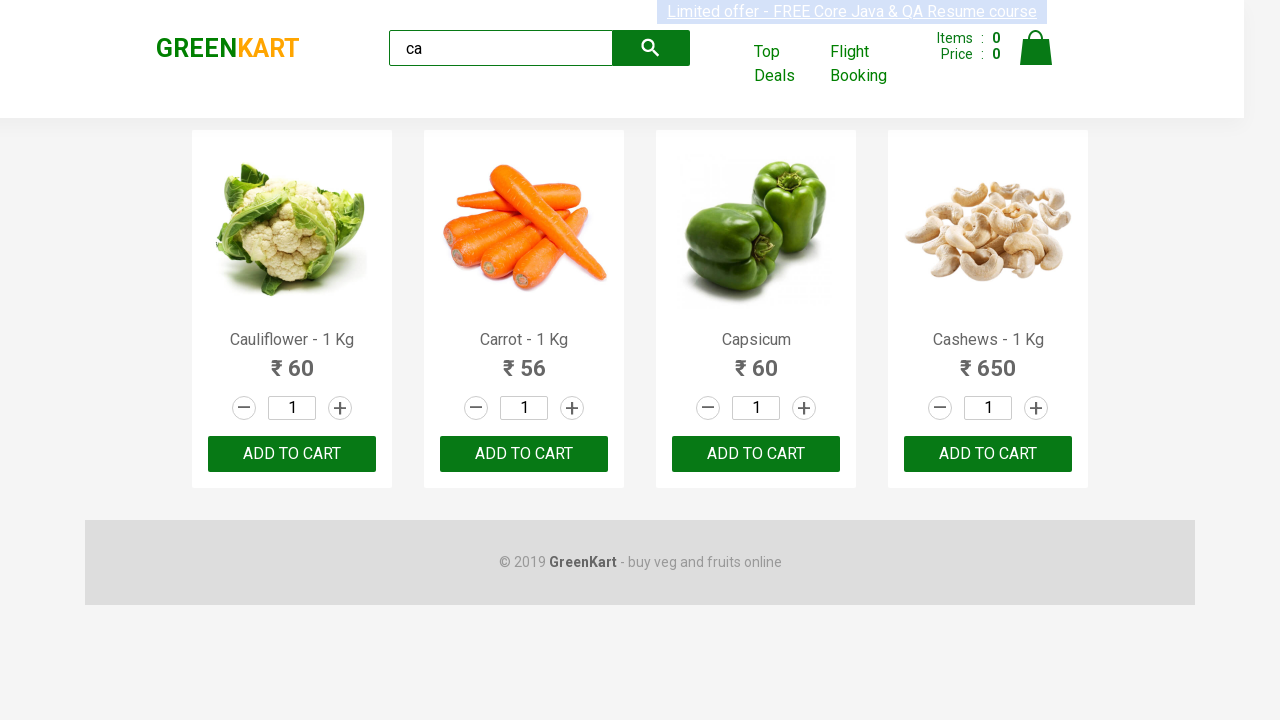

Verified 4 visible products are displayed
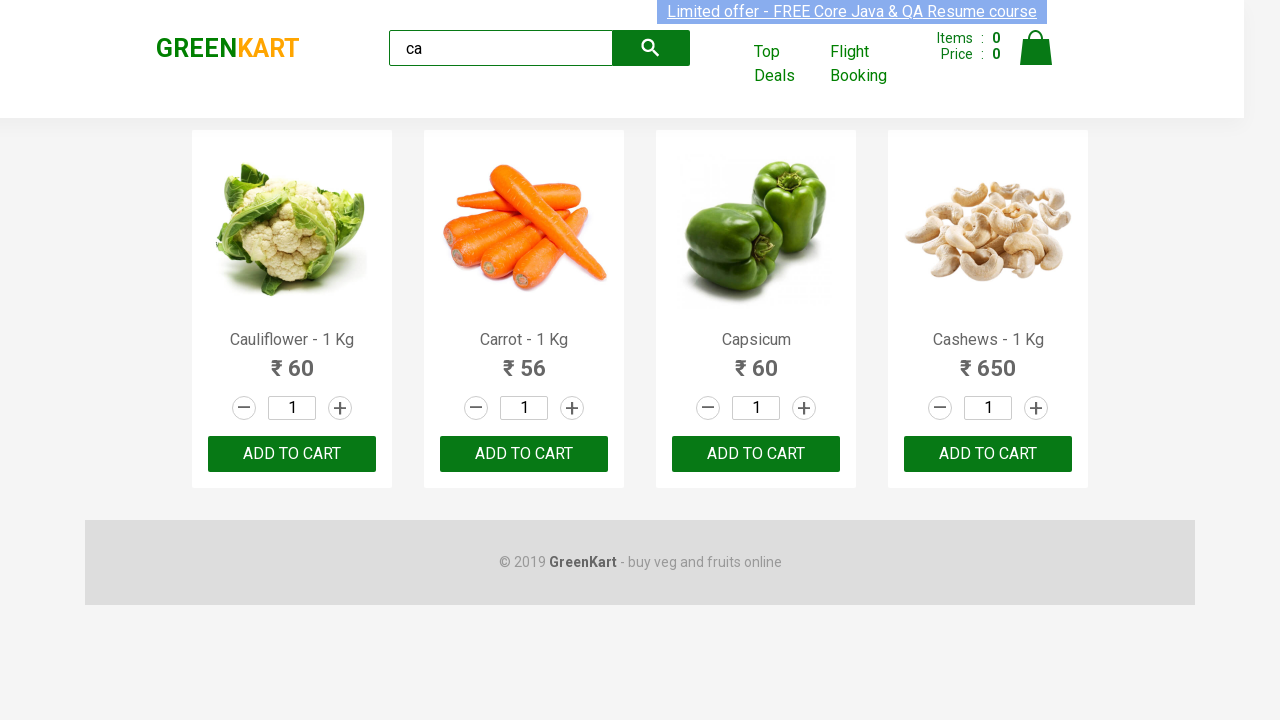

Located products container
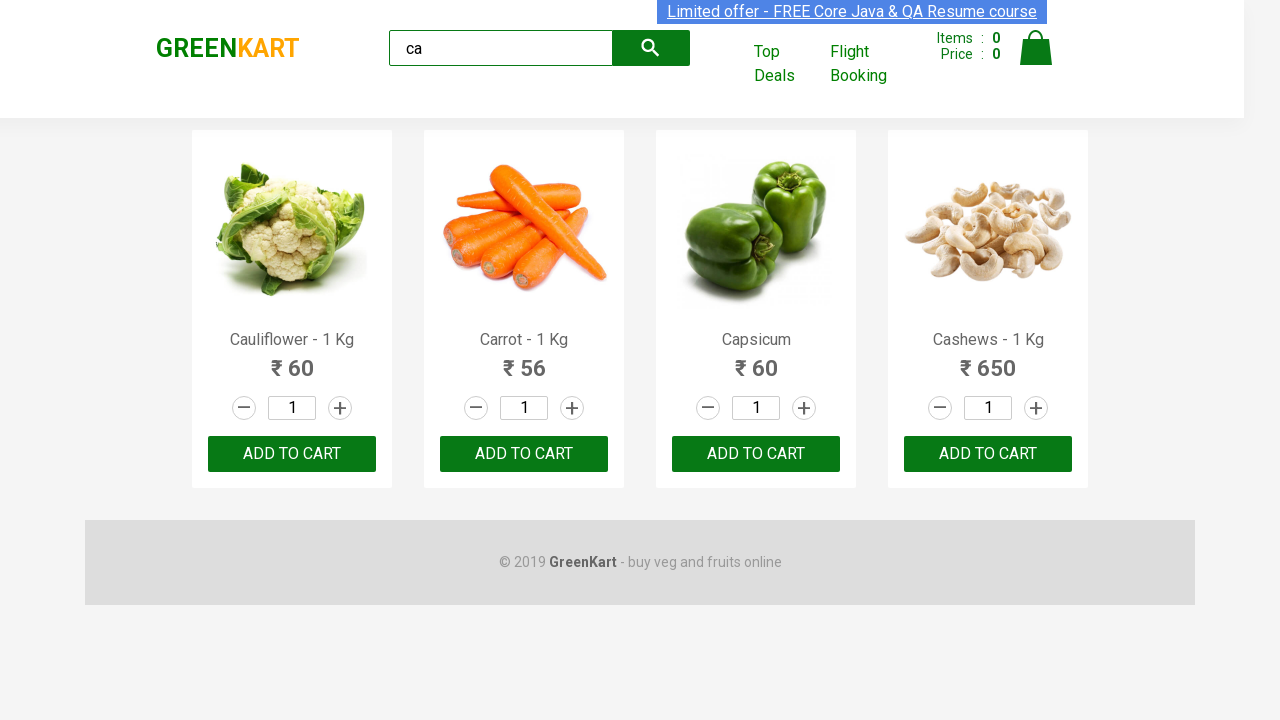

Verified products container has 4 products
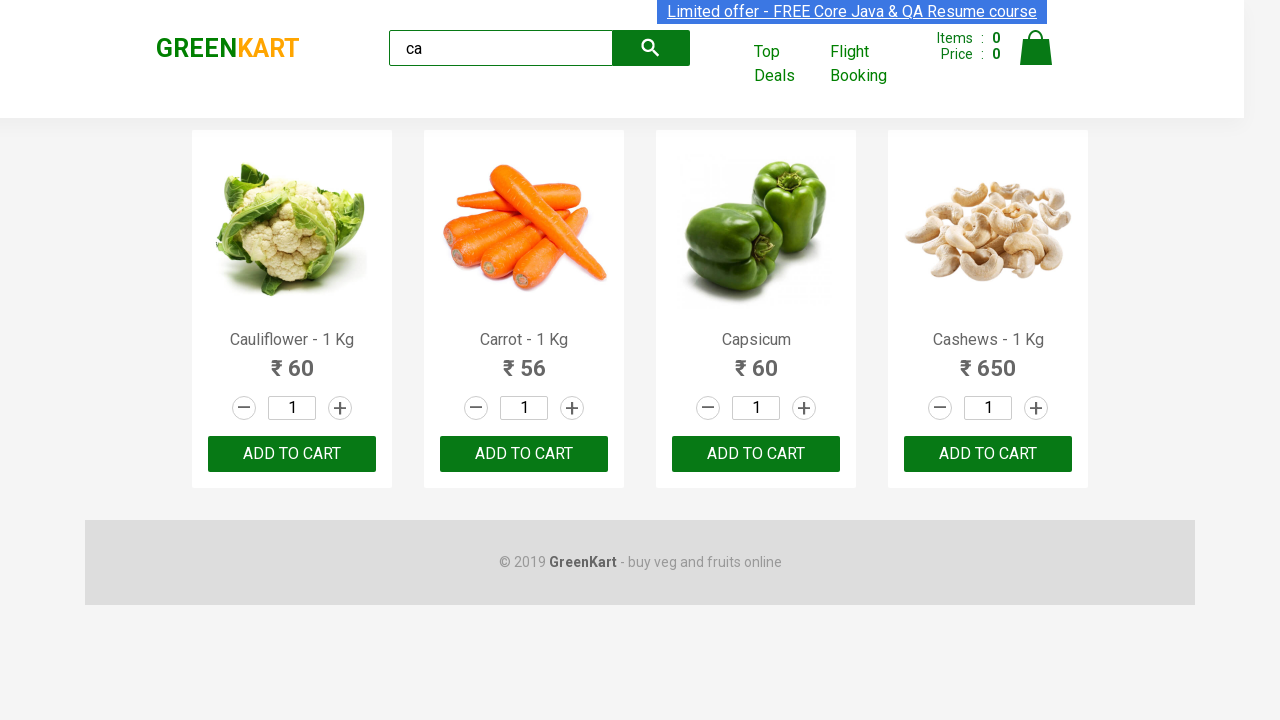

Clicked 'ADD TO CART' button on third product at (756, 454) on .products >> .product >> nth=2 >> text=ADD TO CART
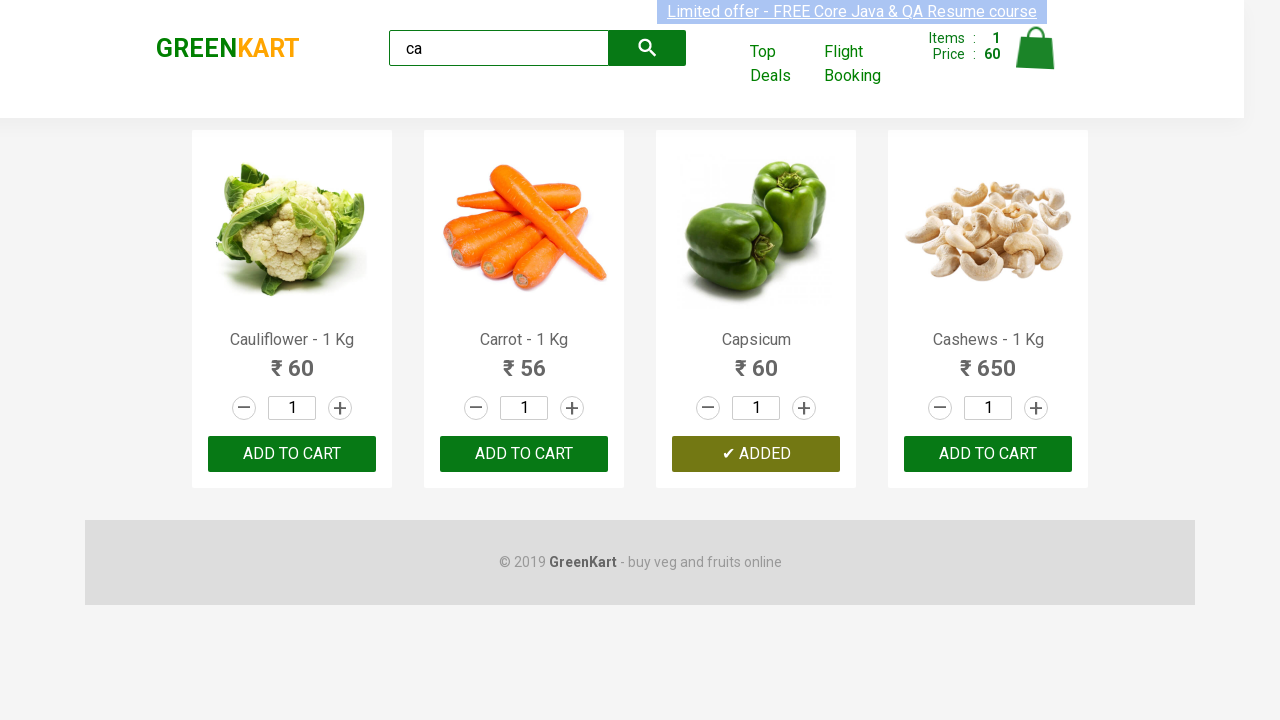

Retrieved all products from container
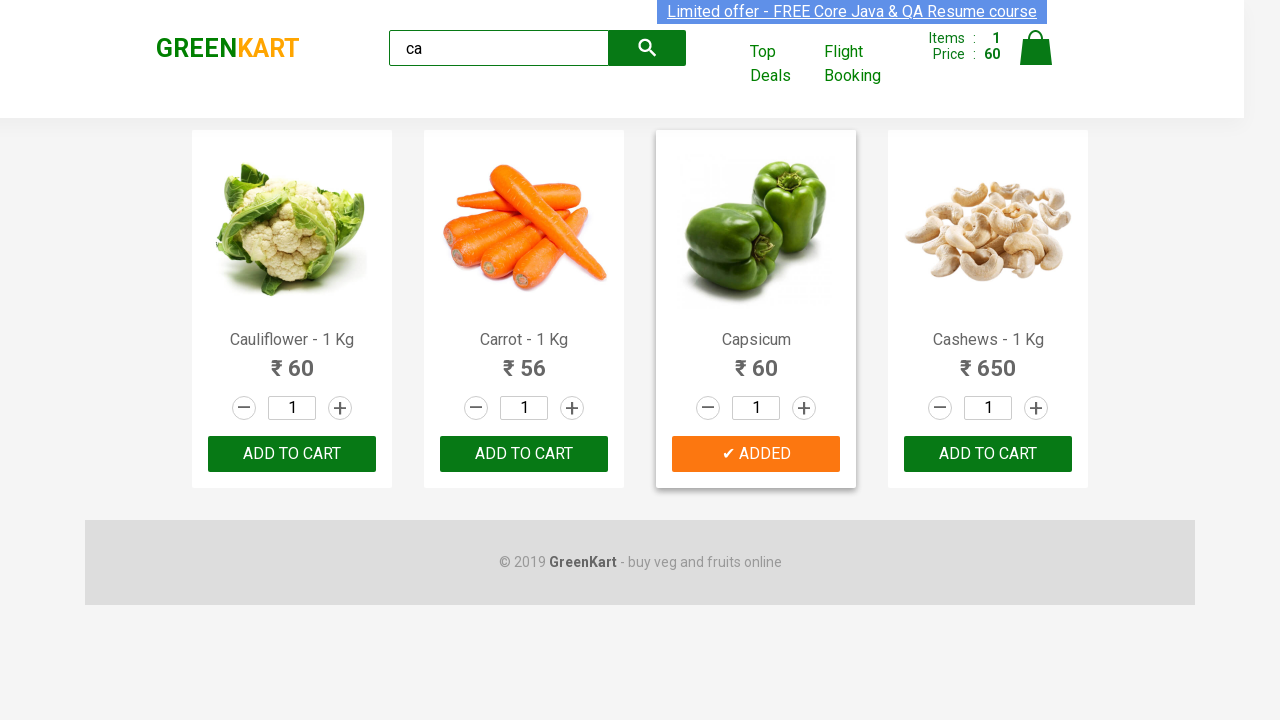

Retrieved product name: 'Cauliflower - 1 Kg'
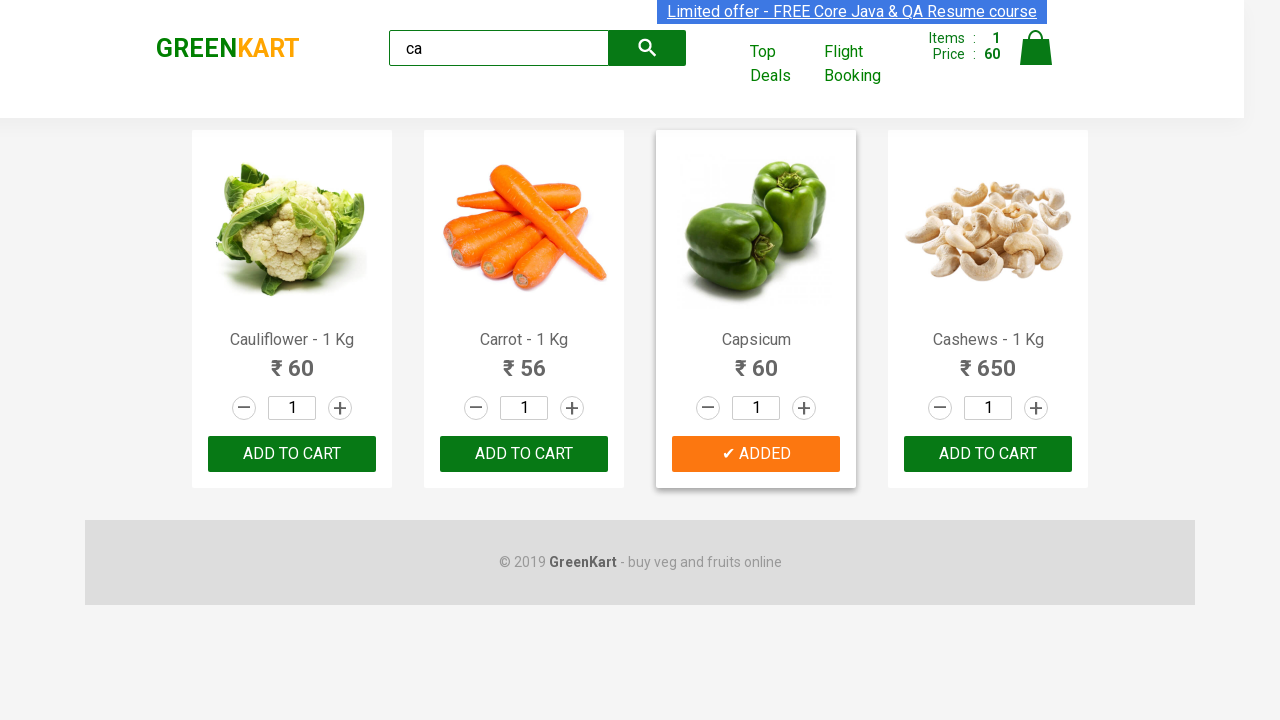

Retrieved product name: 'Carrot - 1 Kg'
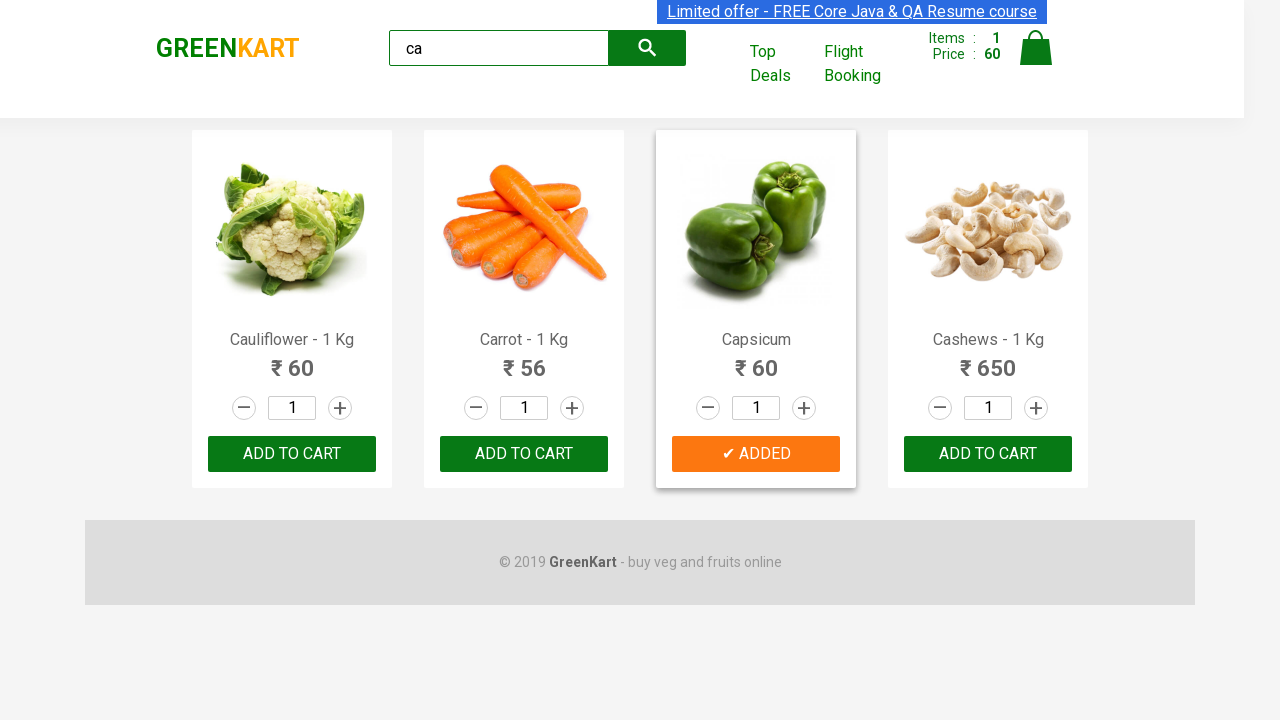

Retrieved product name: 'Capsicum'
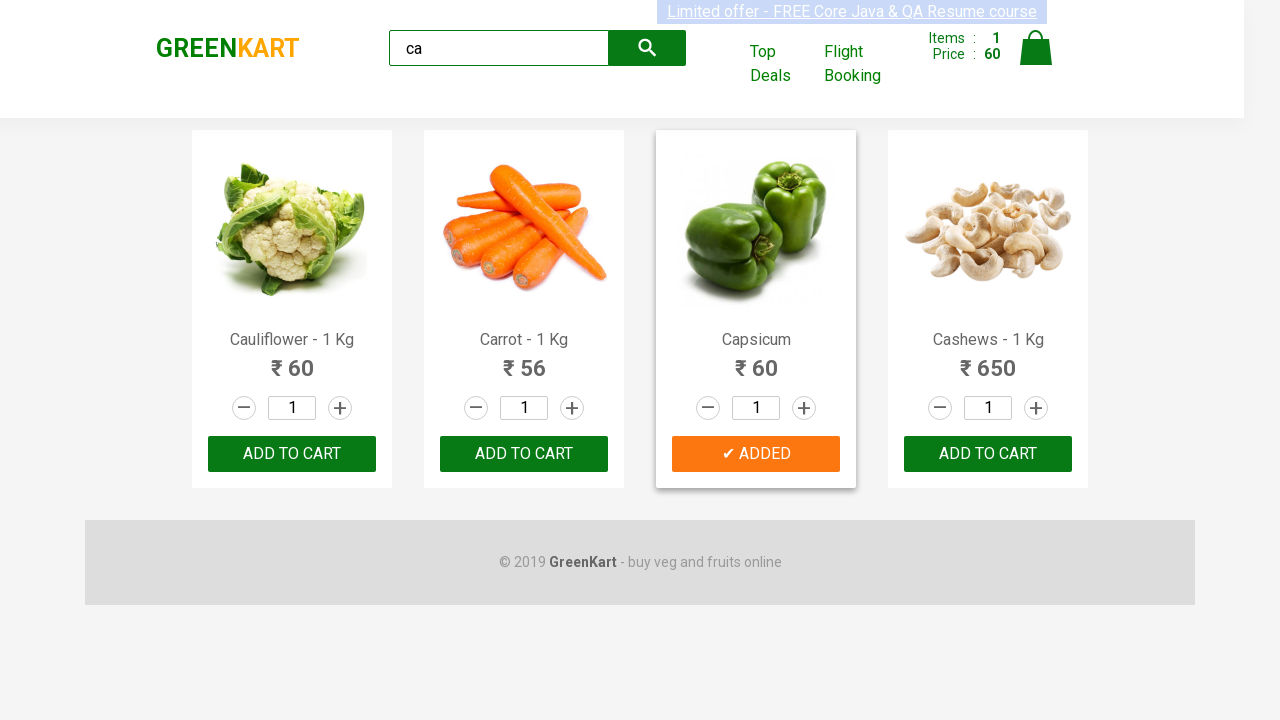

Retrieved product name: 'Cashews - 1 Kg'
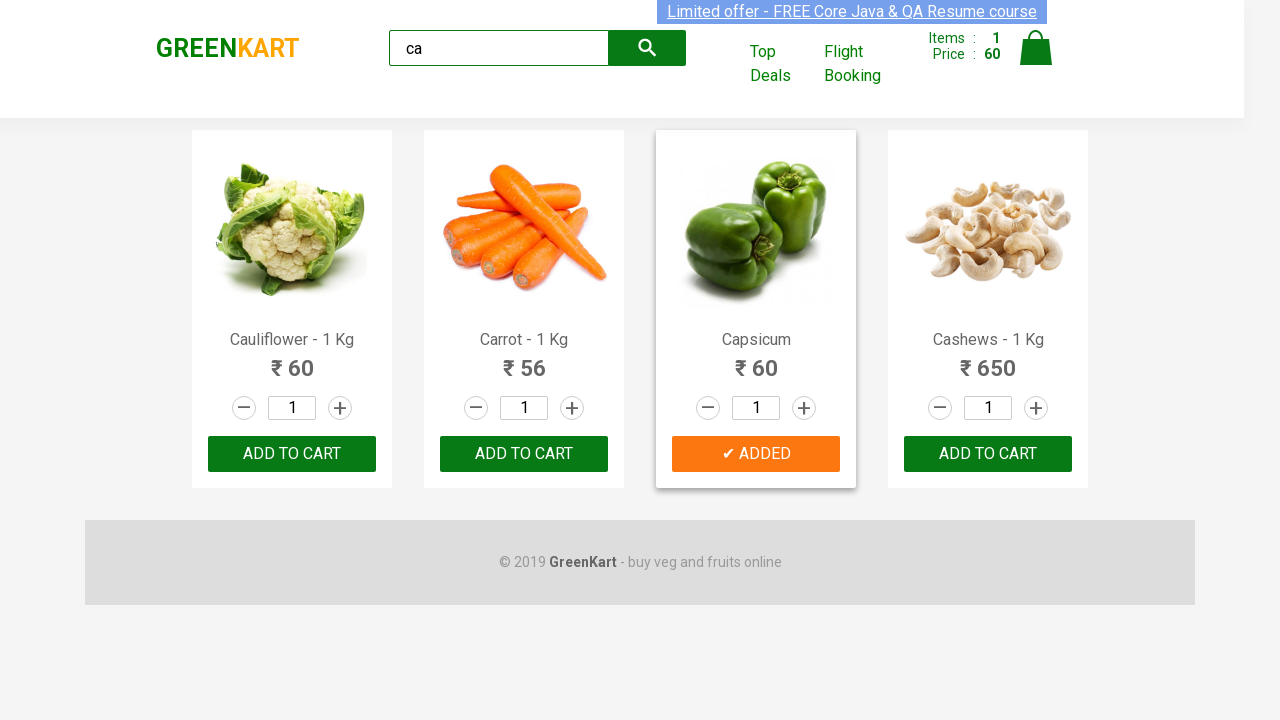

Clicked 'ADD TO CART' button for Cashews product at (988, 454) on .products >> .product >> nth=3 >> button
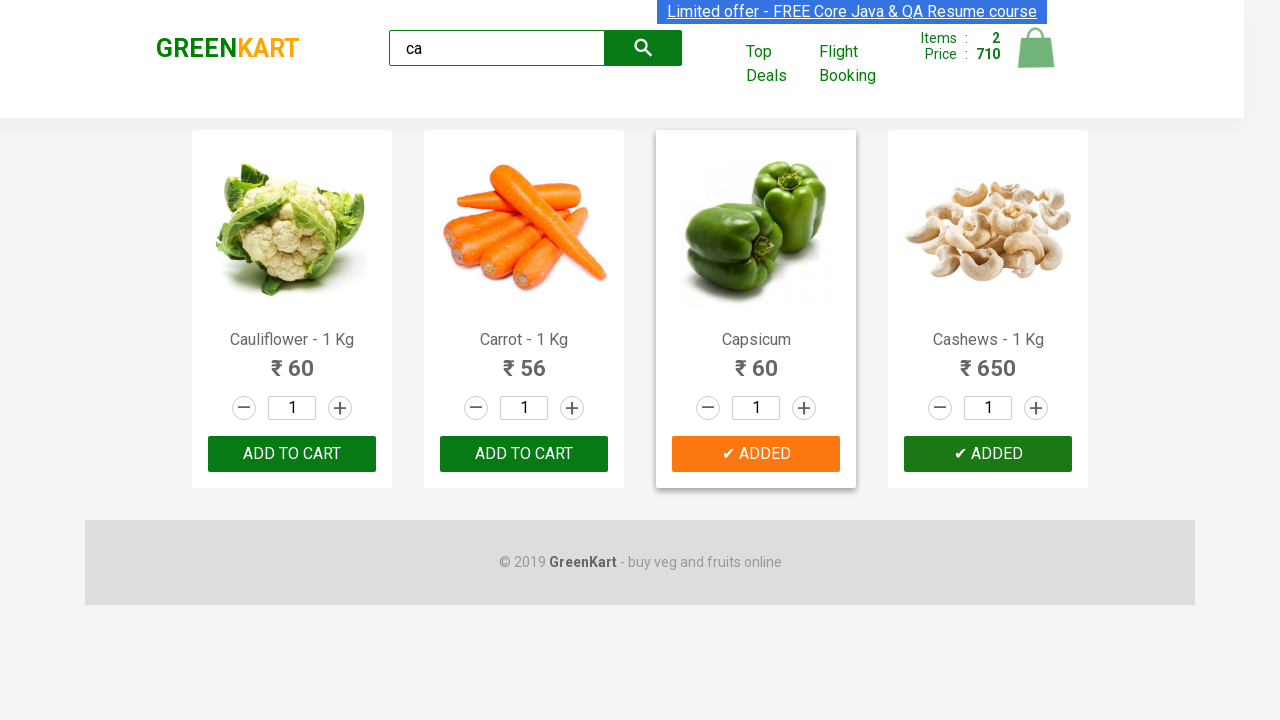

Verified brand text displays 'GREENKART' correctly
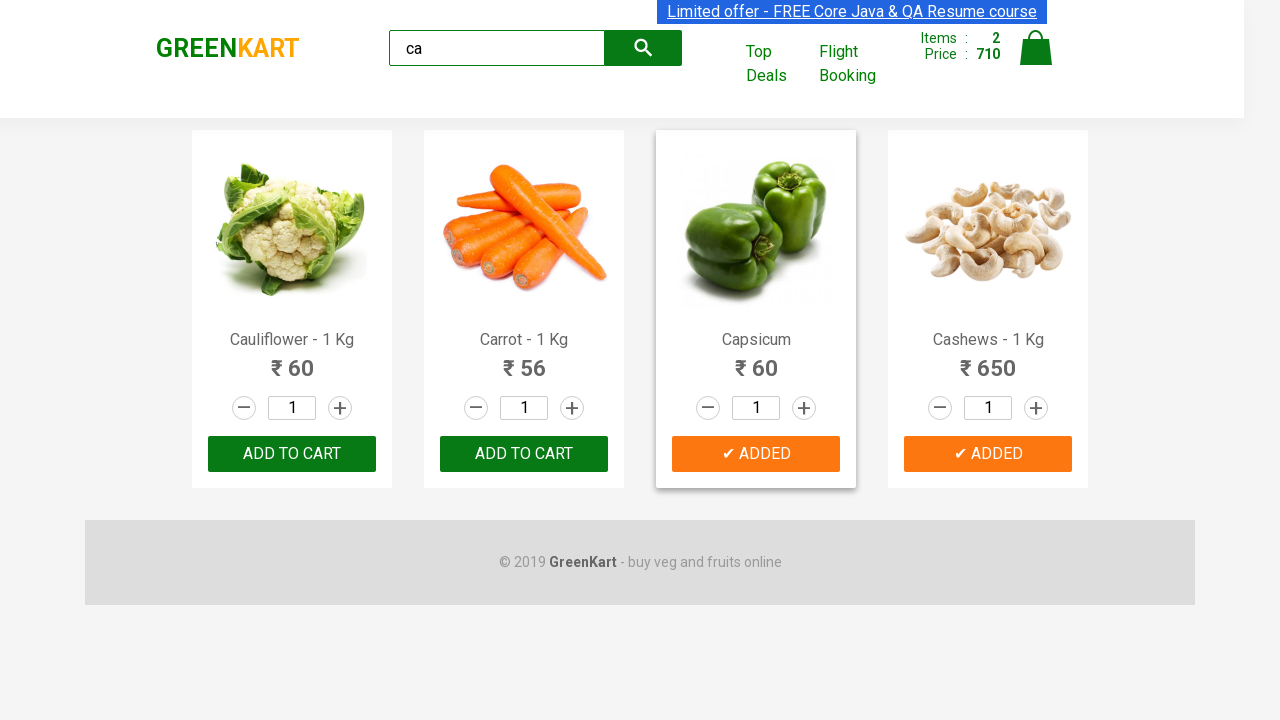

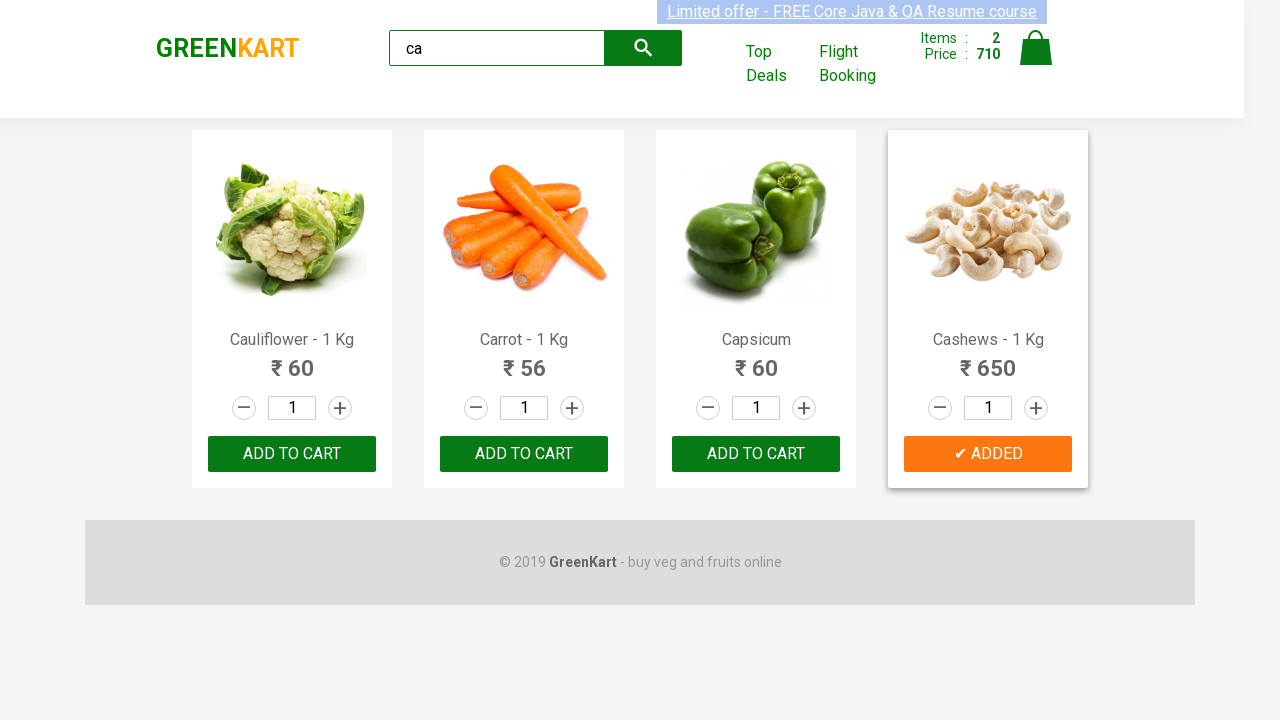